Tests AJAX functionality by clicking a button that triggers an asynchronous request and waiting for a success message to appear after the AJAX call completes.

Starting URL: http://uitestingplayground.com/ajax

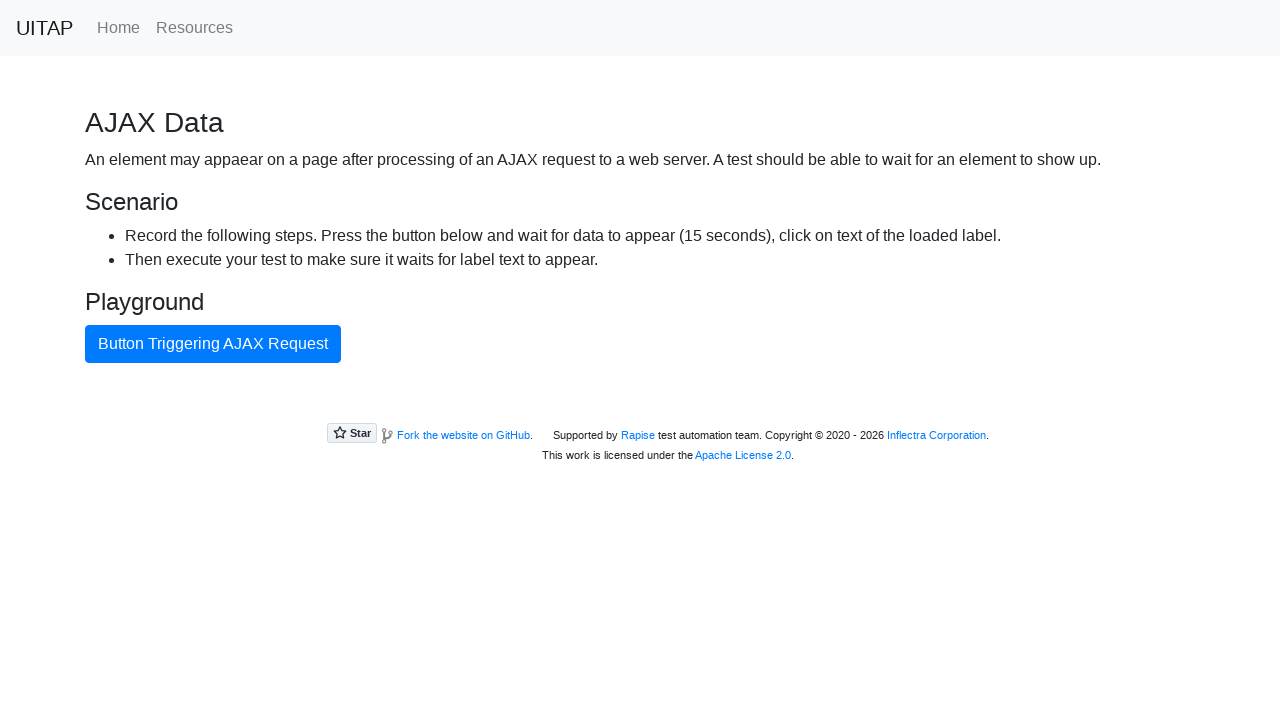

Clicked the blue AJAX button to trigger asynchronous request at (213, 344) on button.btn.btn-primary
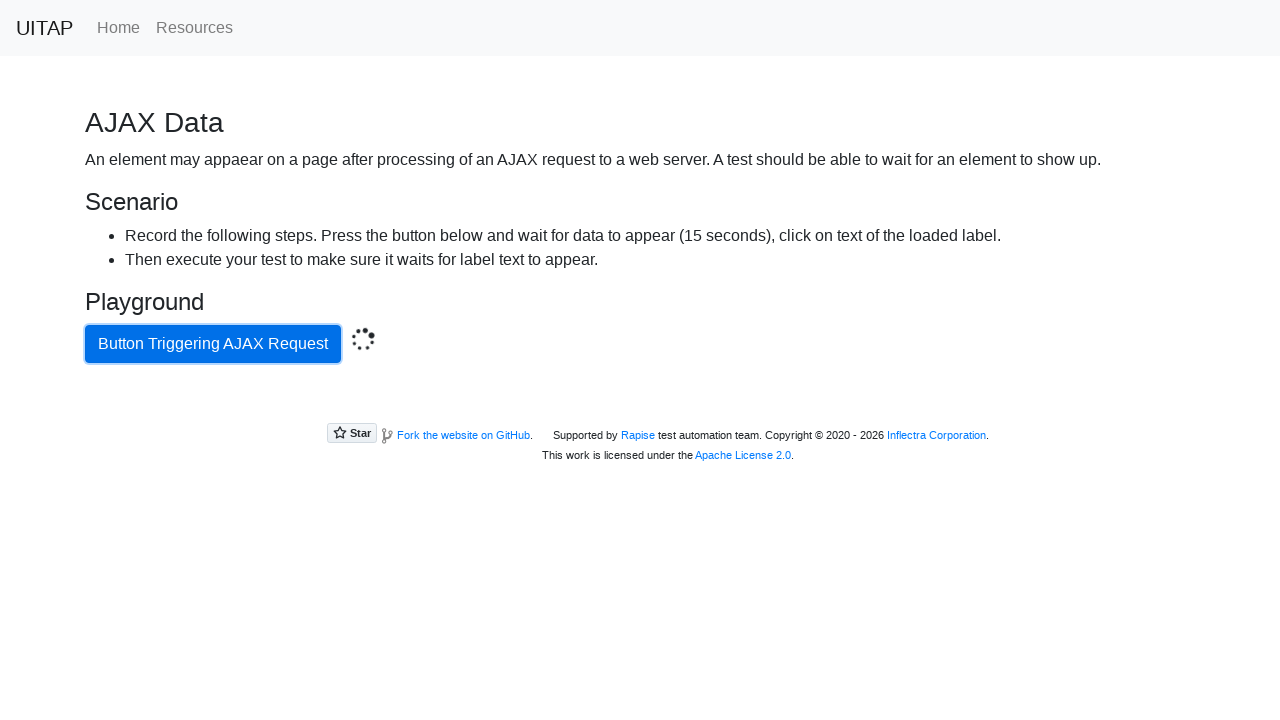

Waited for and confirmed green success message appeared after AJAX response
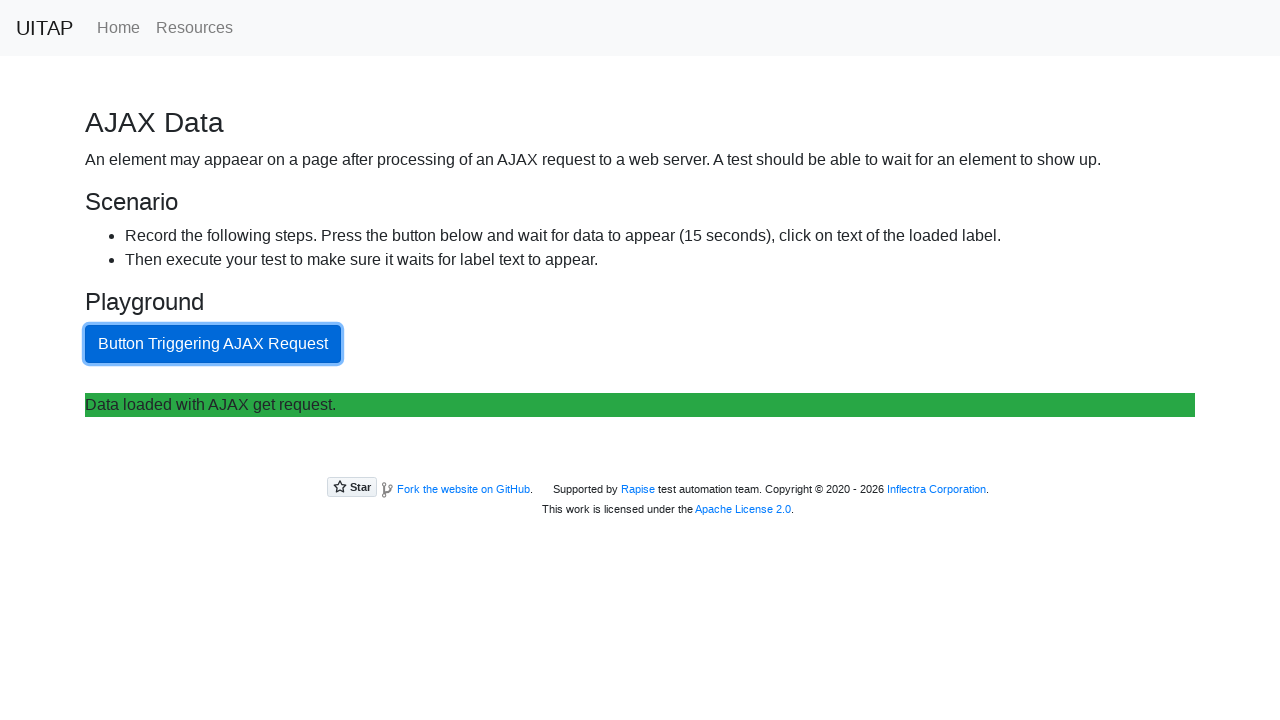

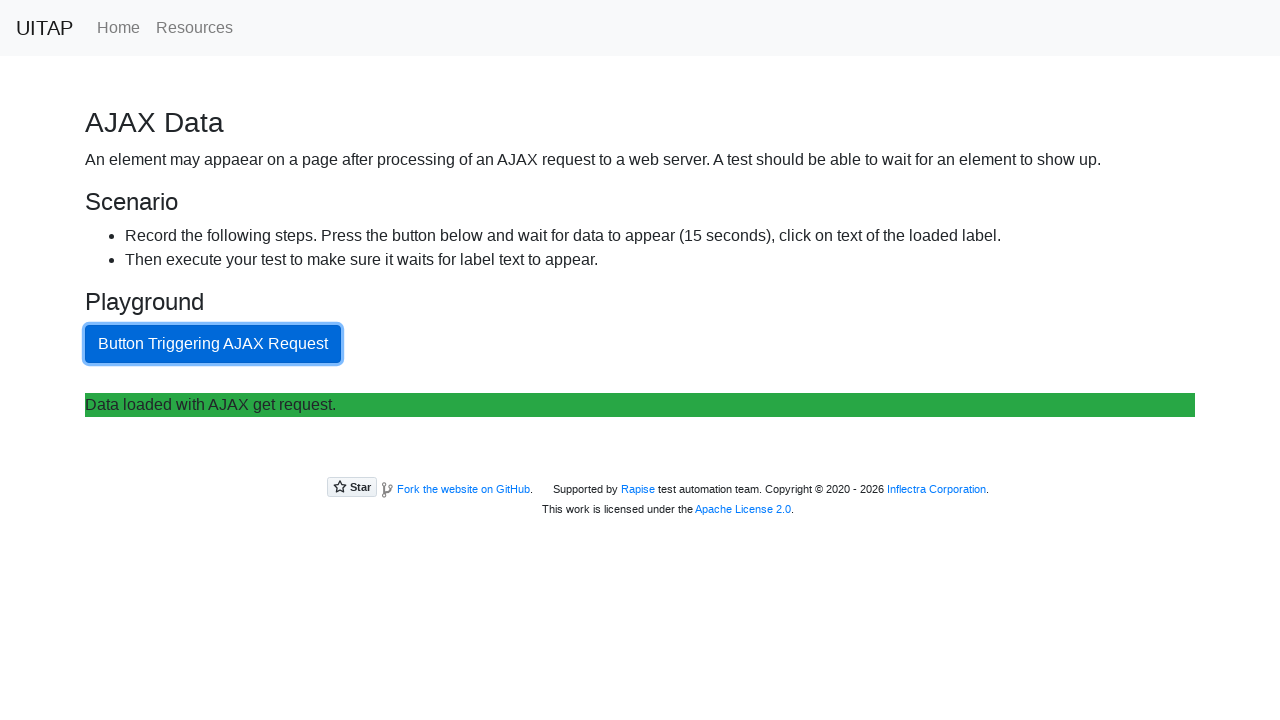